Tests clicking on a link element on example.com page

Starting URL: https://example.com

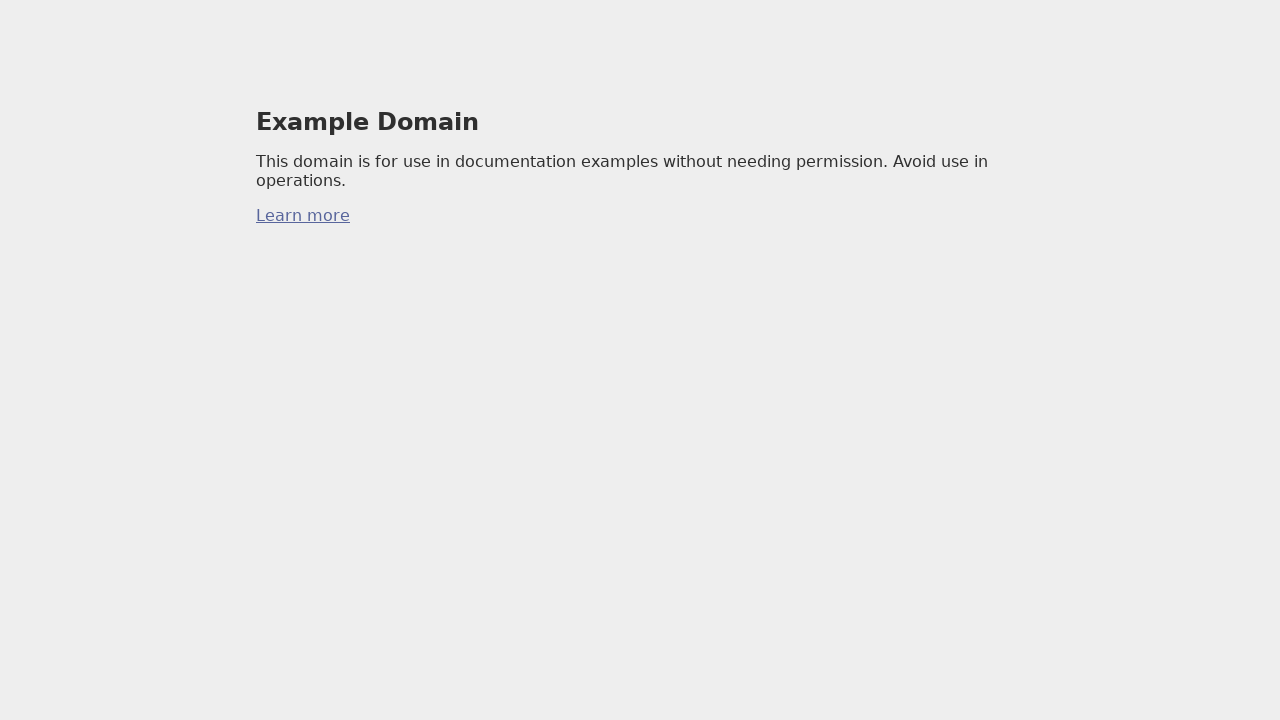

Clicked on link element at (303, 216) on a
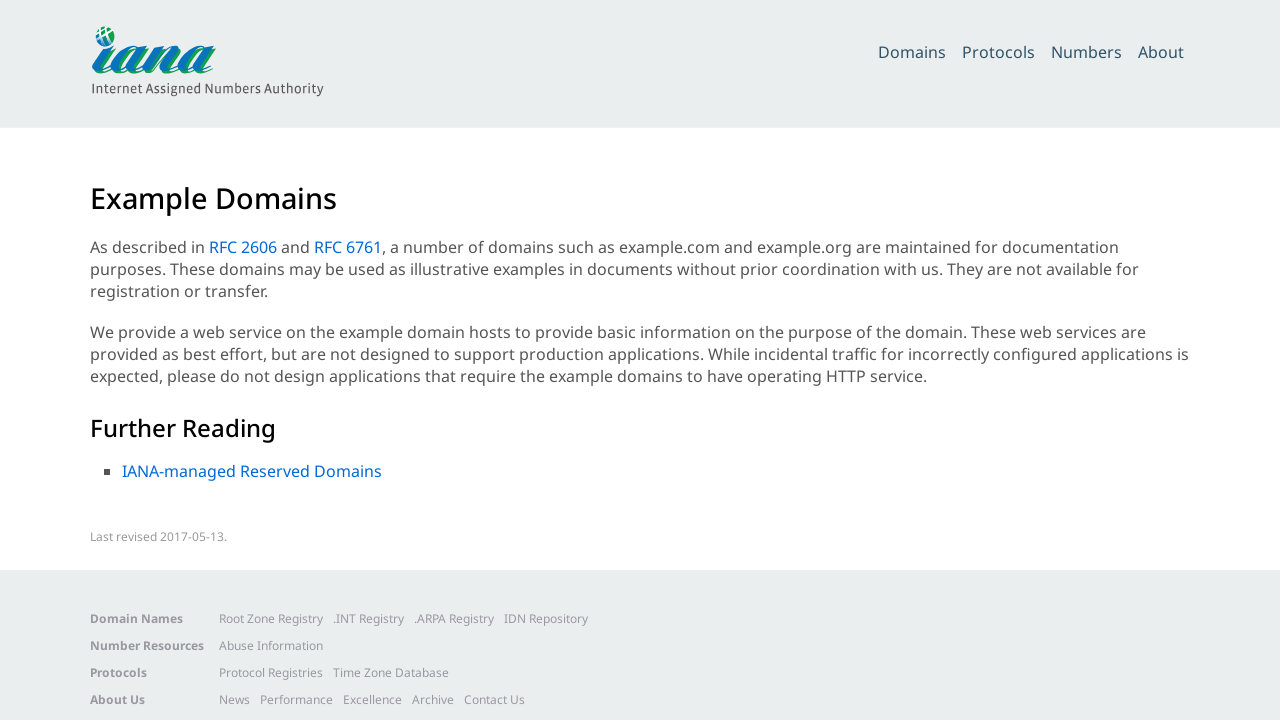

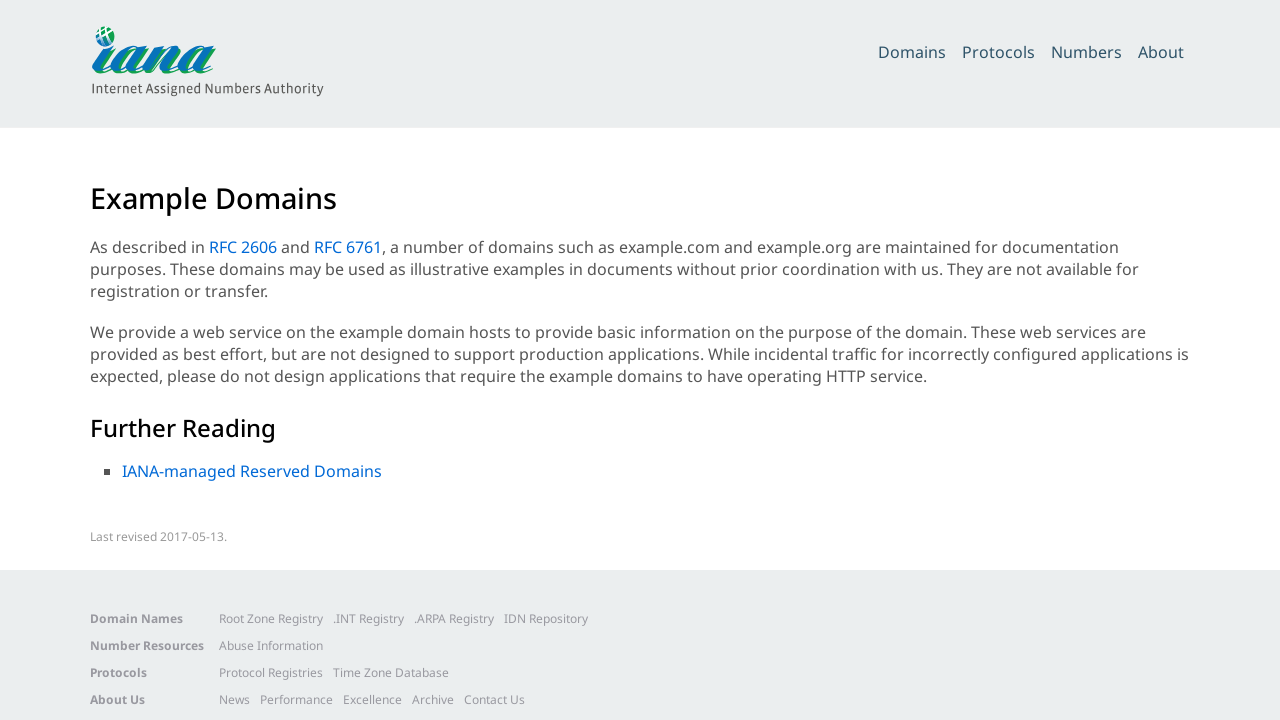